Tests dropdown/select handling by selecting options using index, value, and visible text methods

Starting URL: http://sahitest.com/demo/selectTest.htm

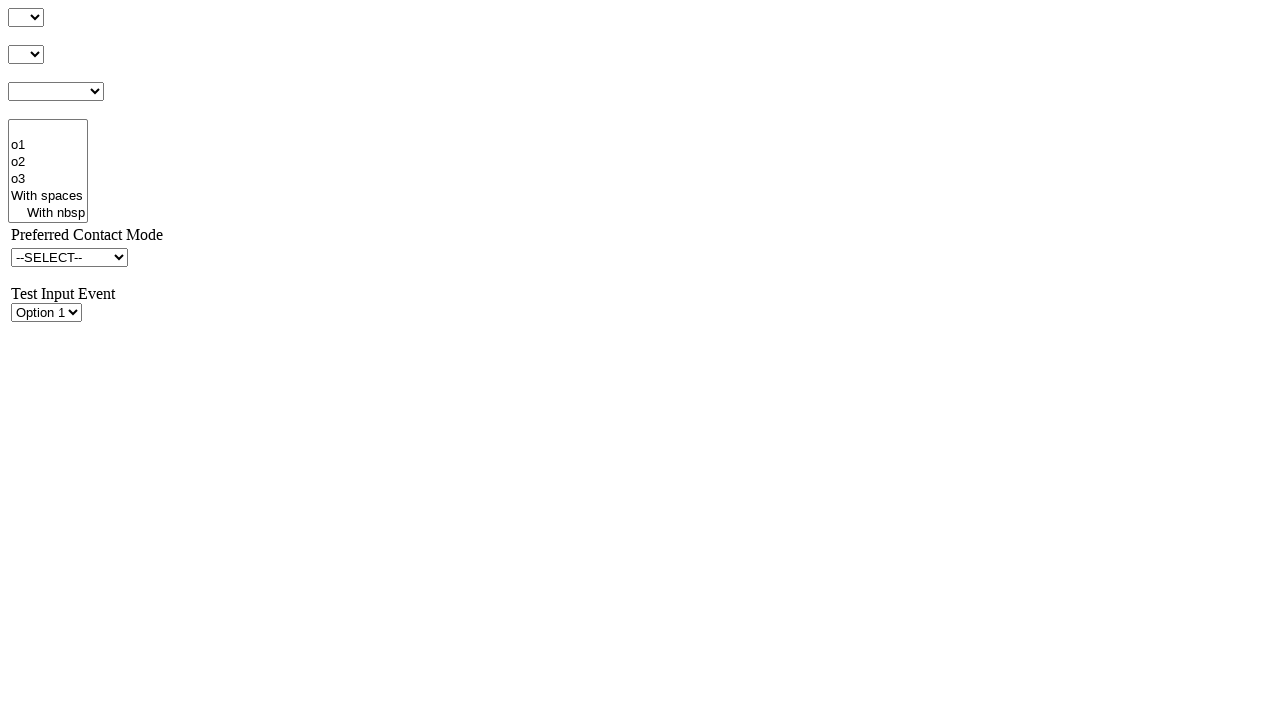

Selected second option (index=1) in first dropdown on #s1Id
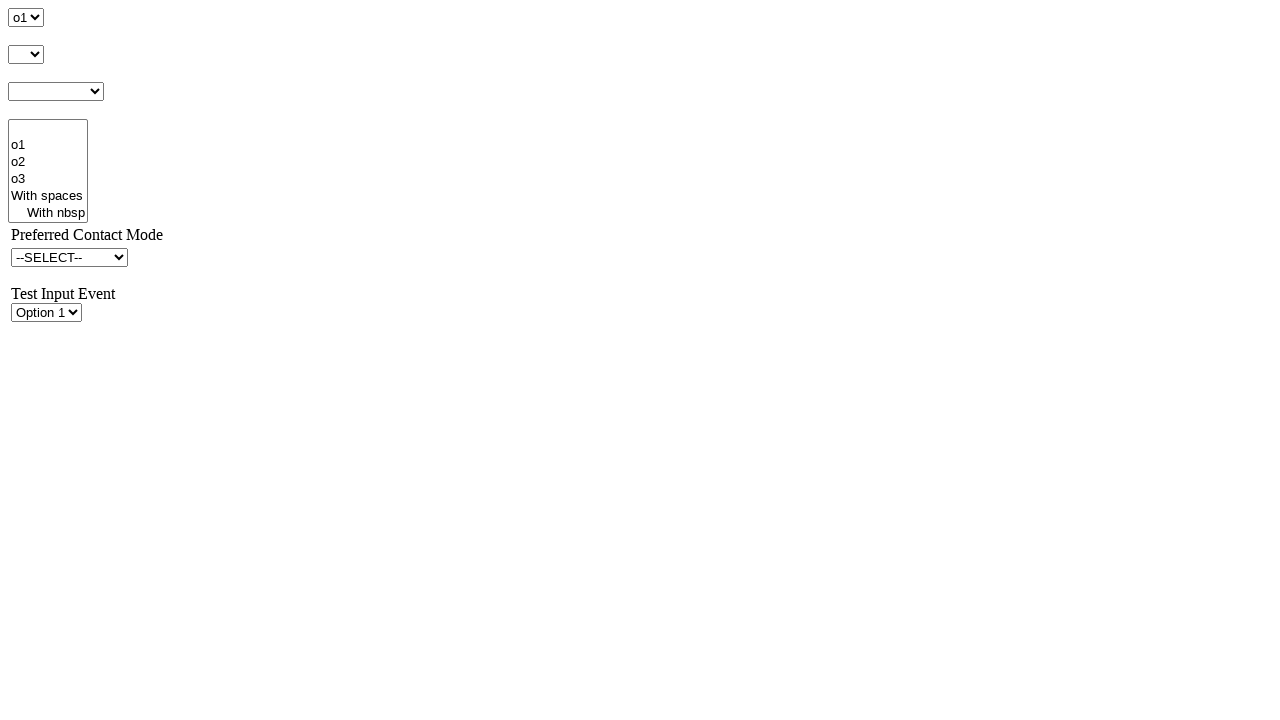

Selected option by value 'o1' in second dropdown on #s2Id
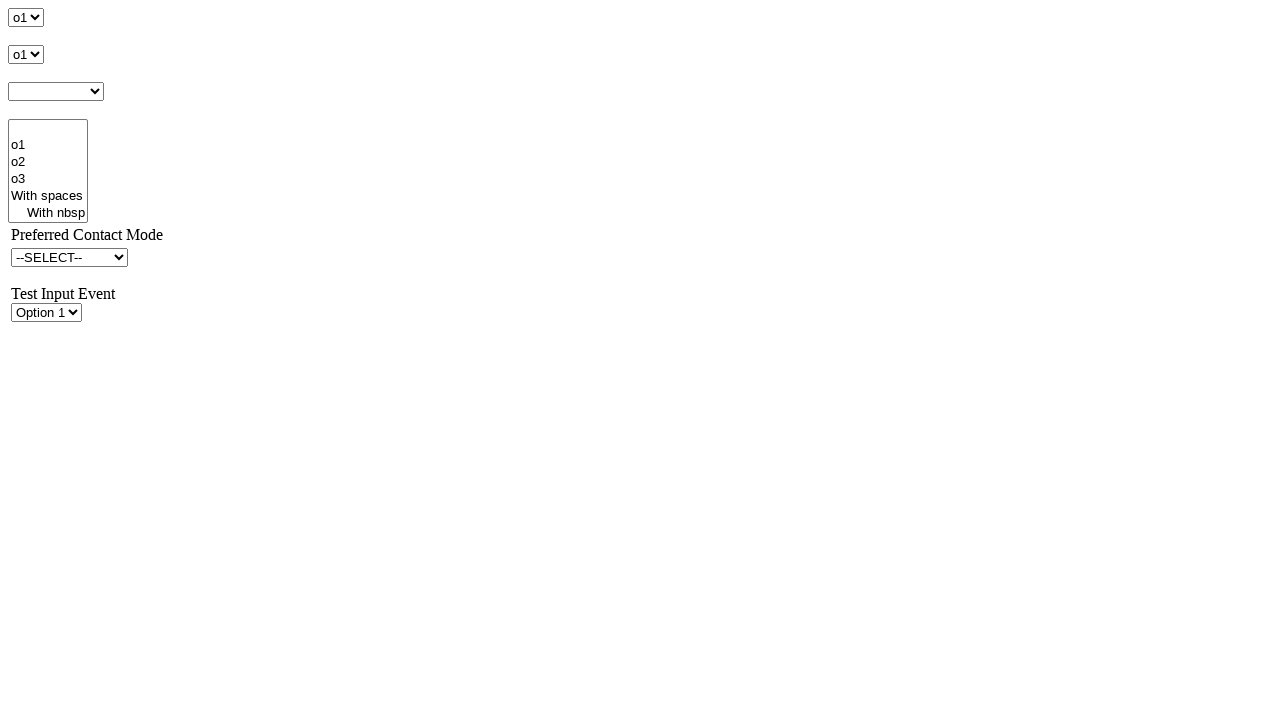

Selected option by visible text 'o1' in third dropdown on #s3Id
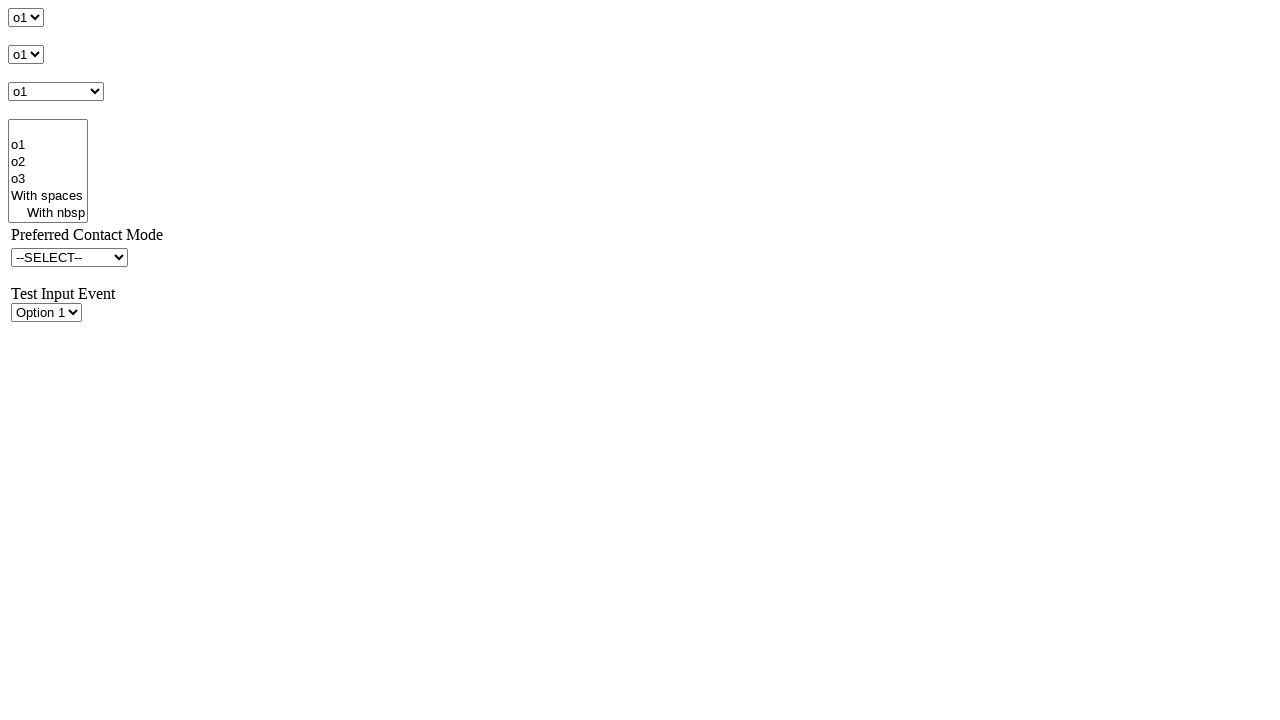

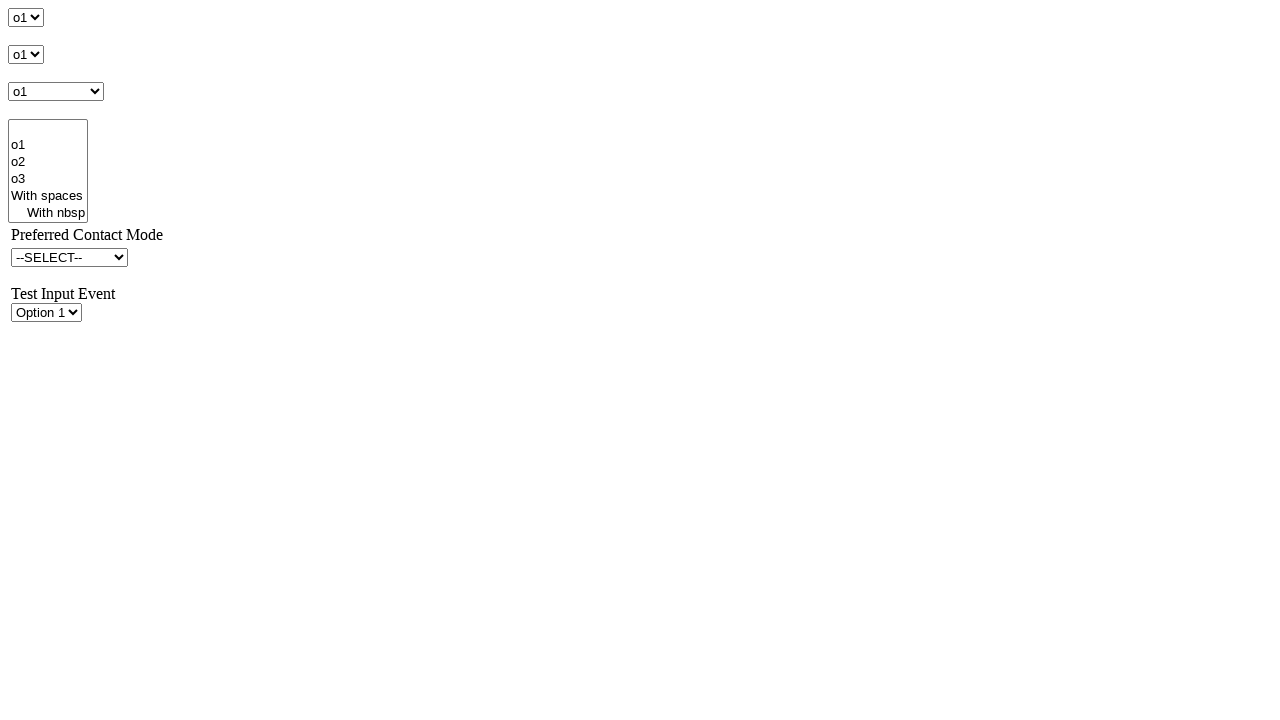